Tests personal notes functionality by adding multiple notes and then searching for a specific note by title to verify its content is displayed correctly.

Starting URL: https://material.playwrightvn.com/

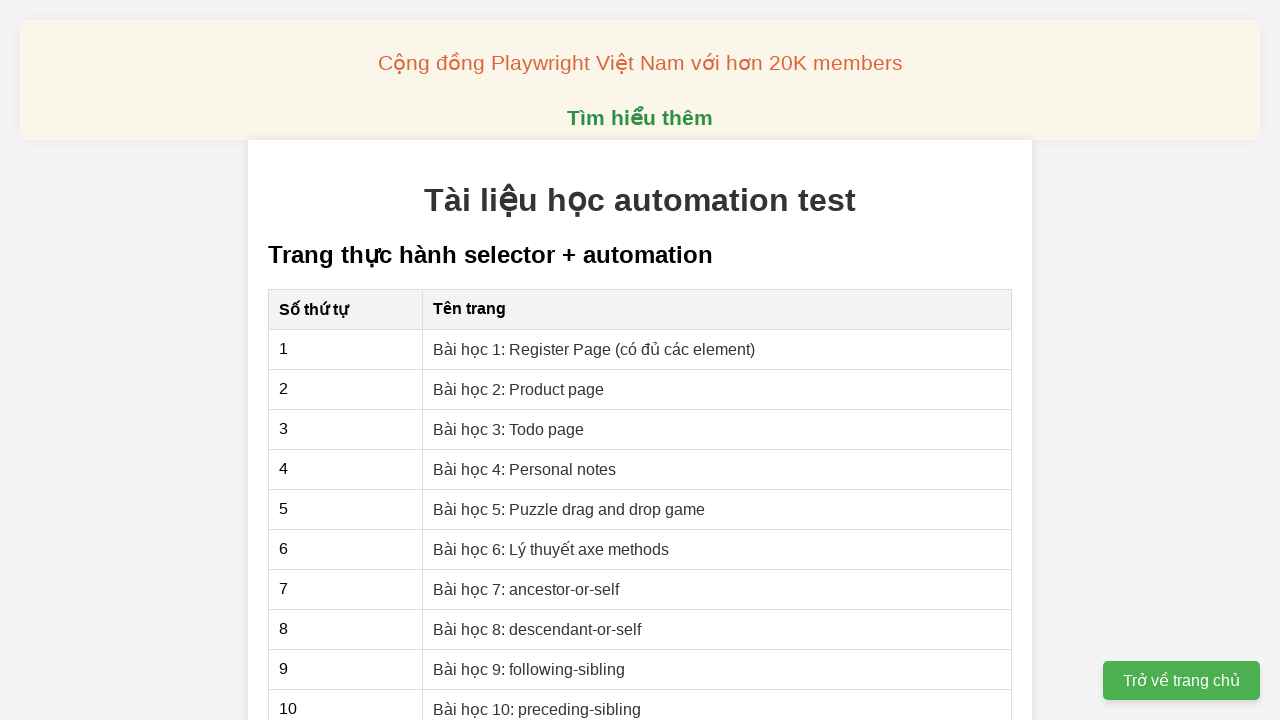

Clicked on 'Personal notes' link at (525, 469) on xpath=//a[contains(text(), 'Personal notes')]
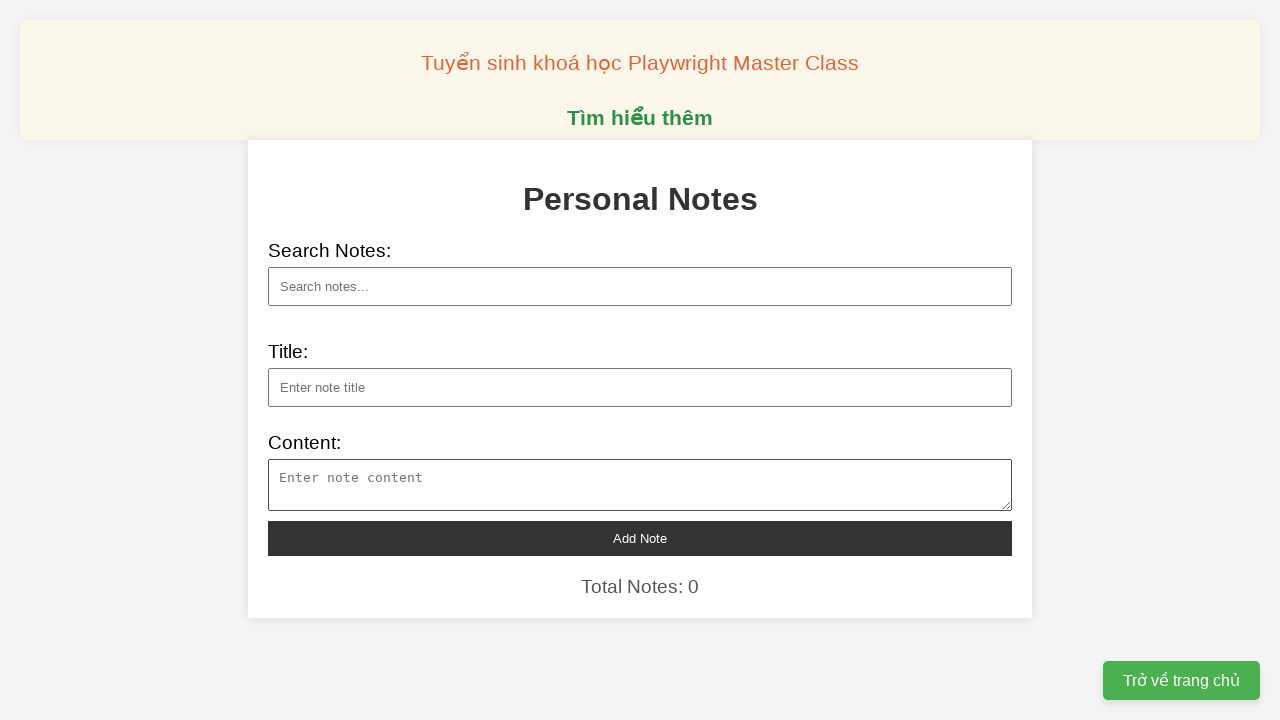

Filled note title: Siêu bom xuyên phá của Mỹ 'bất lực' trước cơ sở hạ... on xpath=//input[@id='note-title']
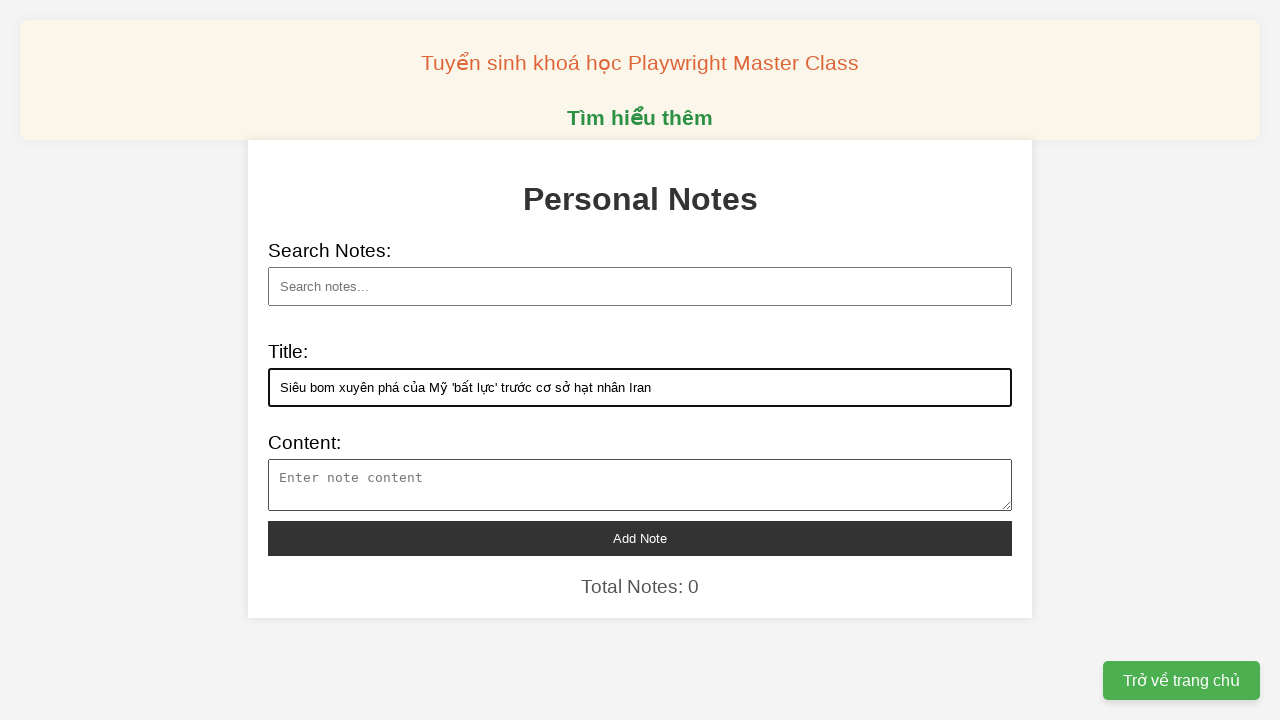

Filled note content: Washington không thả bom GBU-57 xuống cơ sở hạt nh... on xpath=//textarea[@id='note-content']
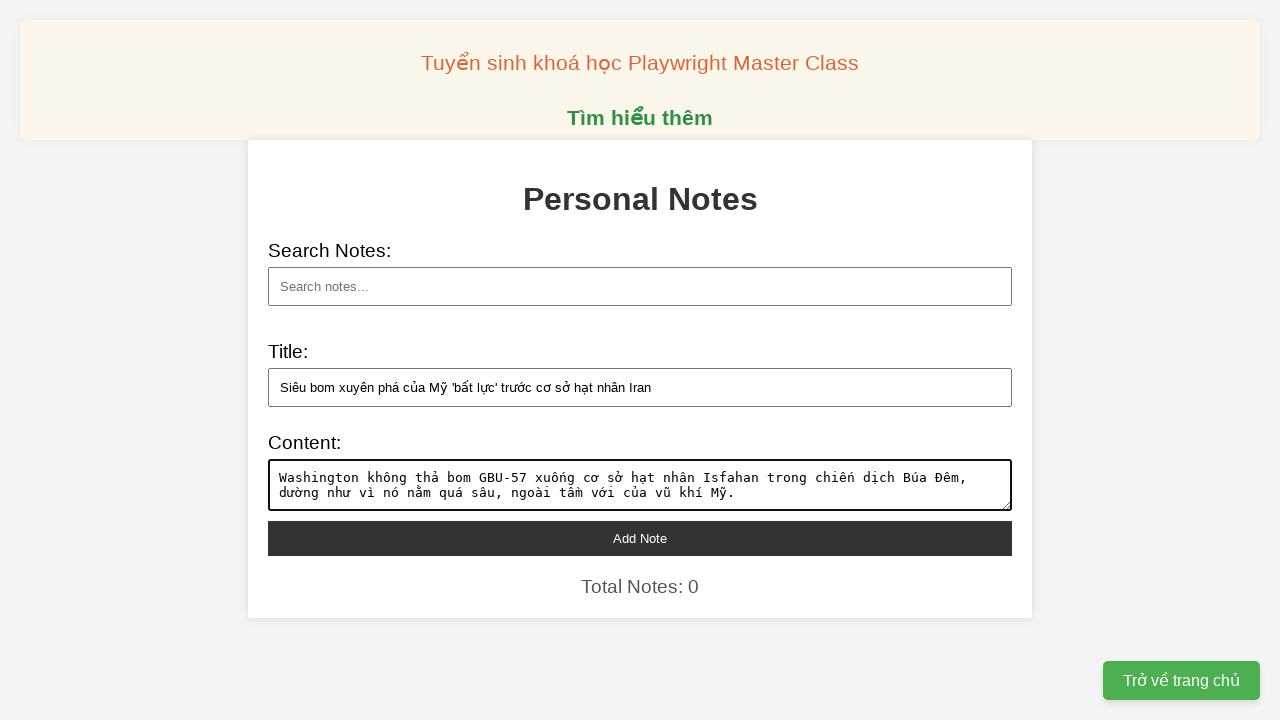

Clicked 'Add note' button to save the note at (640, 538) on xpath=//button[@id='add-note']
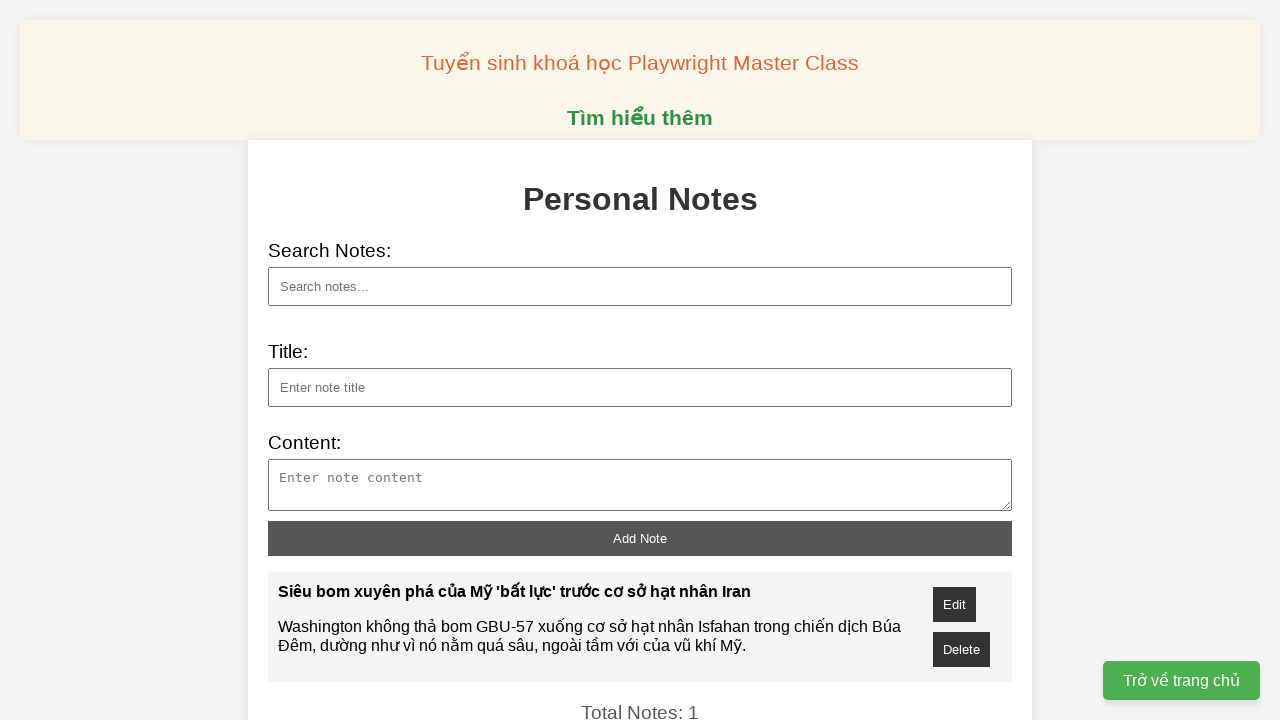

Filled note title: Elon Musk chỉ trích gay gắt dự luật ngân sách của ... on xpath=//input[@id='note-title']
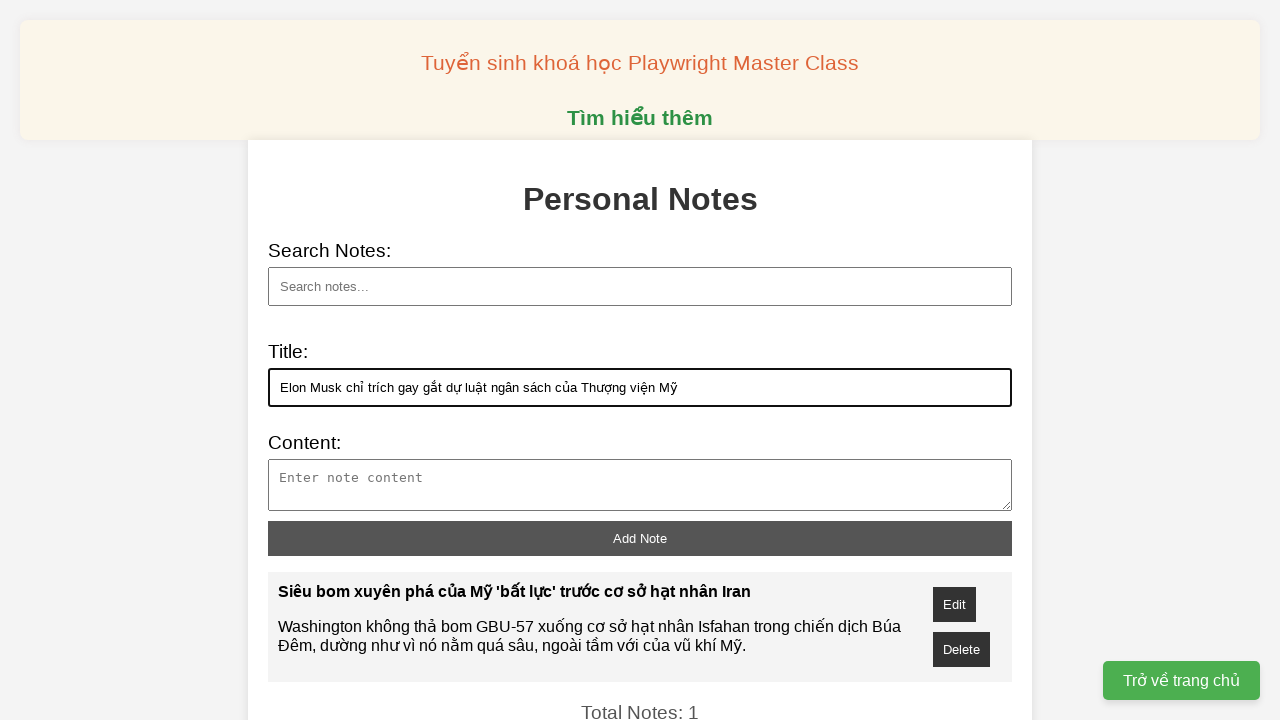

Filled note content: Elon Musk cho rằng dự luật do Thượng viện Mỹ soạn ... on xpath=//textarea[@id='note-content']
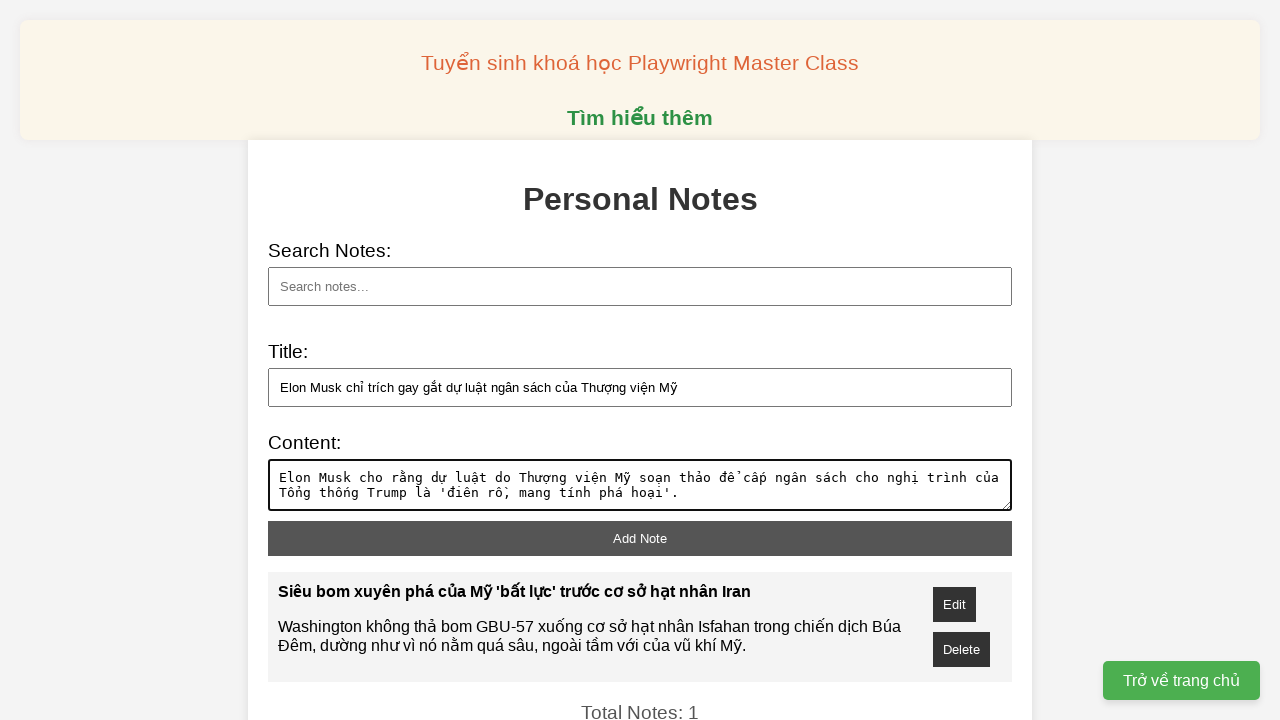

Clicked 'Add note' button to save the note at (640, 538) on xpath=//button[@id='add-note']
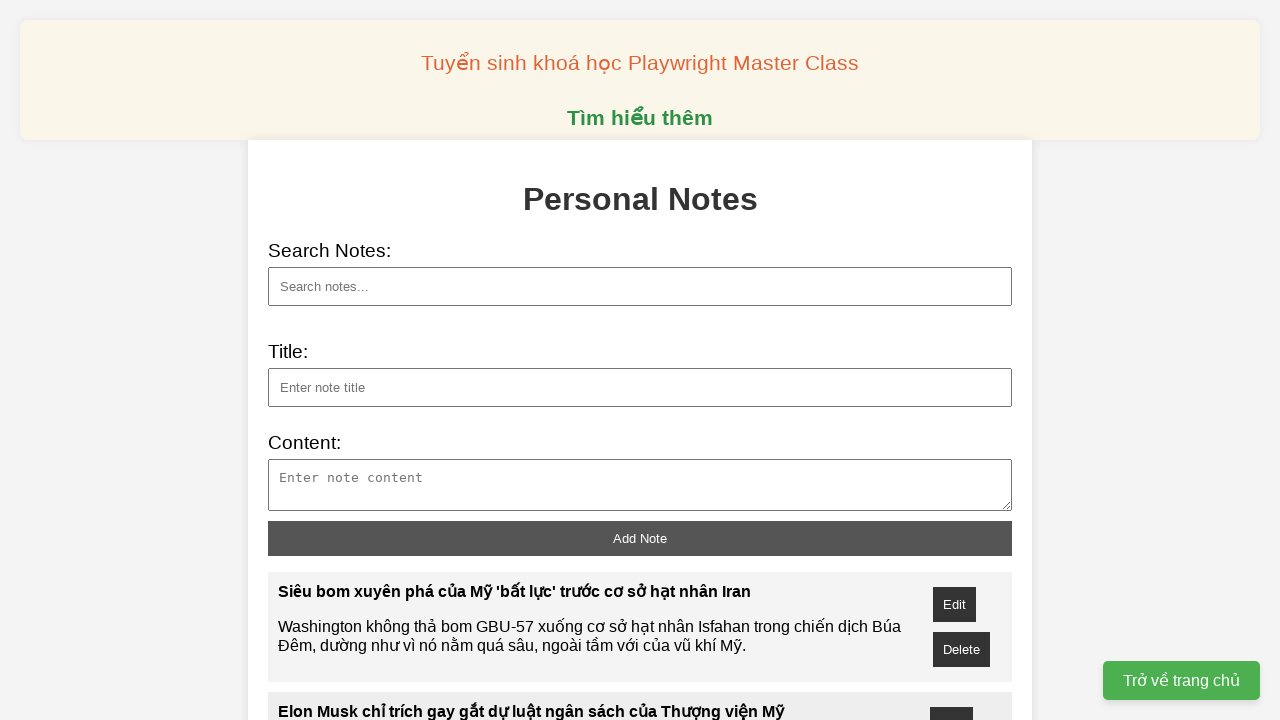

Filled note title: Xung đột Israel - Iran xoay chuyển tính toán của c... on xpath=//input[@id='note-title']
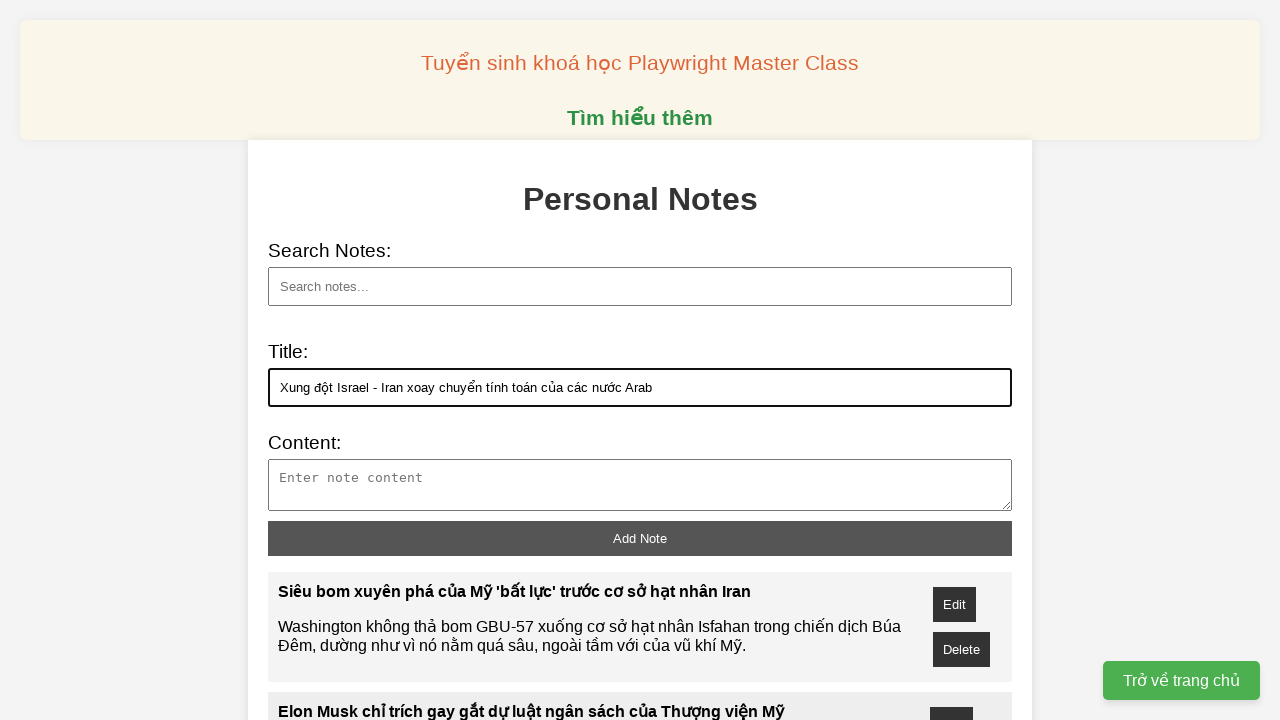

Filled note content: Các nước Arab đang điều chỉnh lập trường đối ngoại... on xpath=//textarea[@id='note-content']
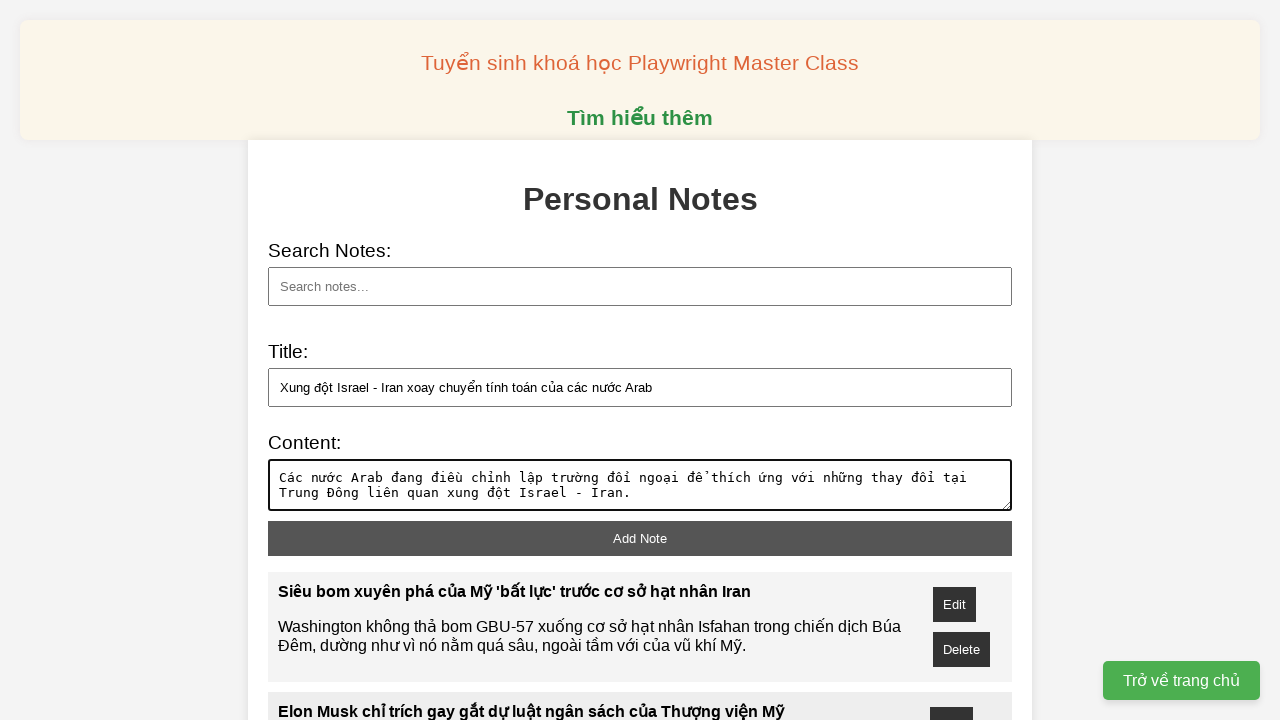

Clicked 'Add note' button to save the note at (640, 538) on xpath=//button[@id='add-note']
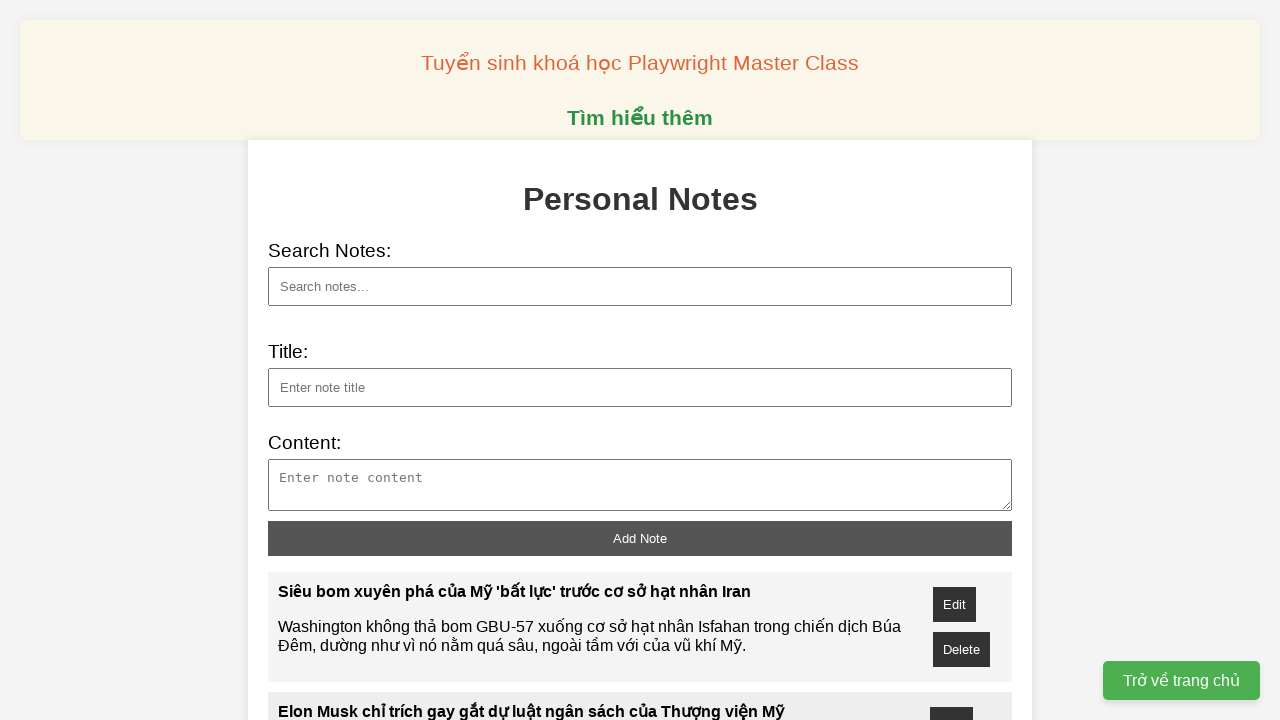

Filled note title: Người trẻ ở New York tuyệt vọng tìm thuê nhà ... on xpath=//input[@id='note-title']
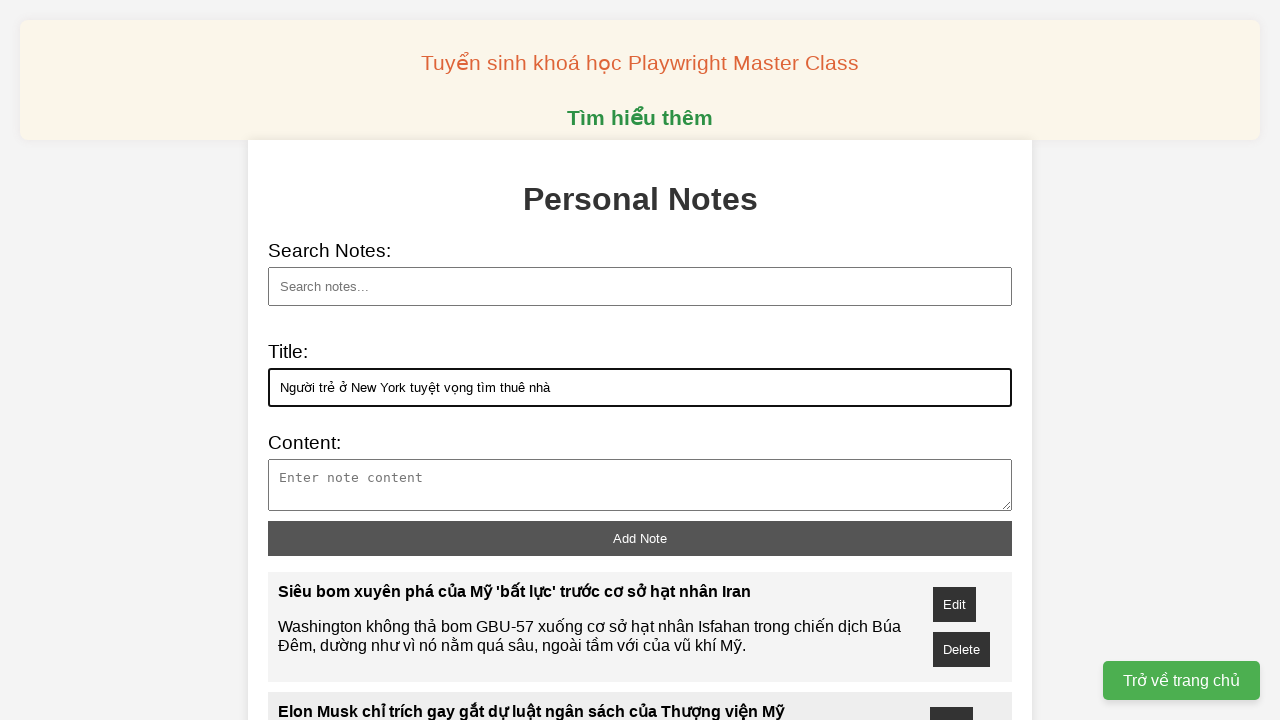

Filled note content: Vật lộn với giá thuê nhà quá cao ở New York, những... on xpath=//textarea[@id='note-content']
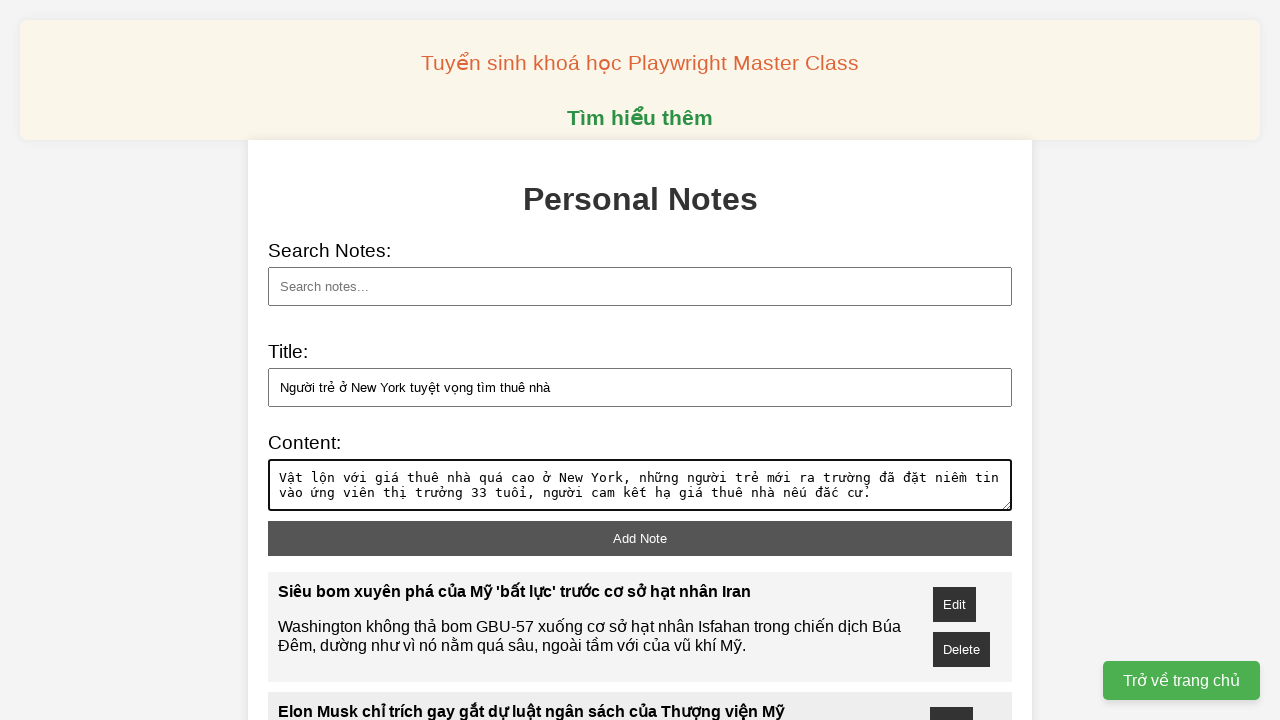

Clicked 'Add note' button to save the note at (640, 538) on xpath=//button[@id='add-note']
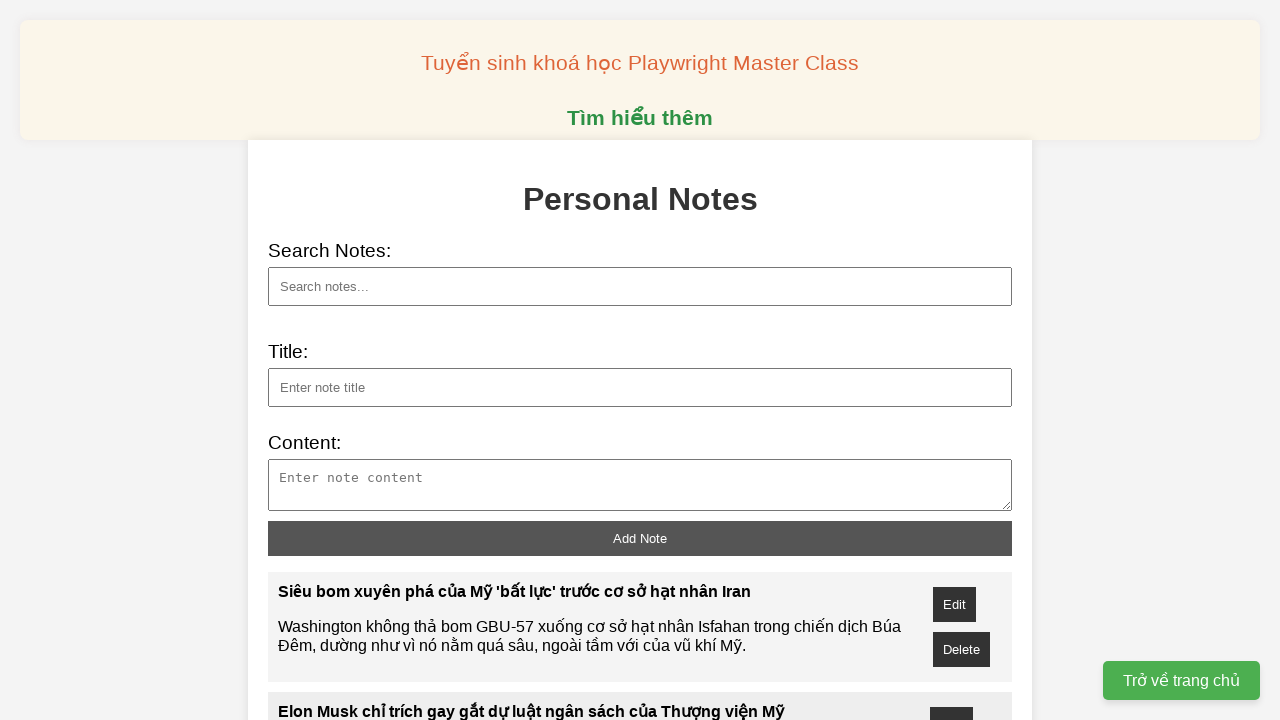

Filled note title: Đi ngược chiều, leo vỉa hè trở lại... on xpath=//input[@id='note-title']
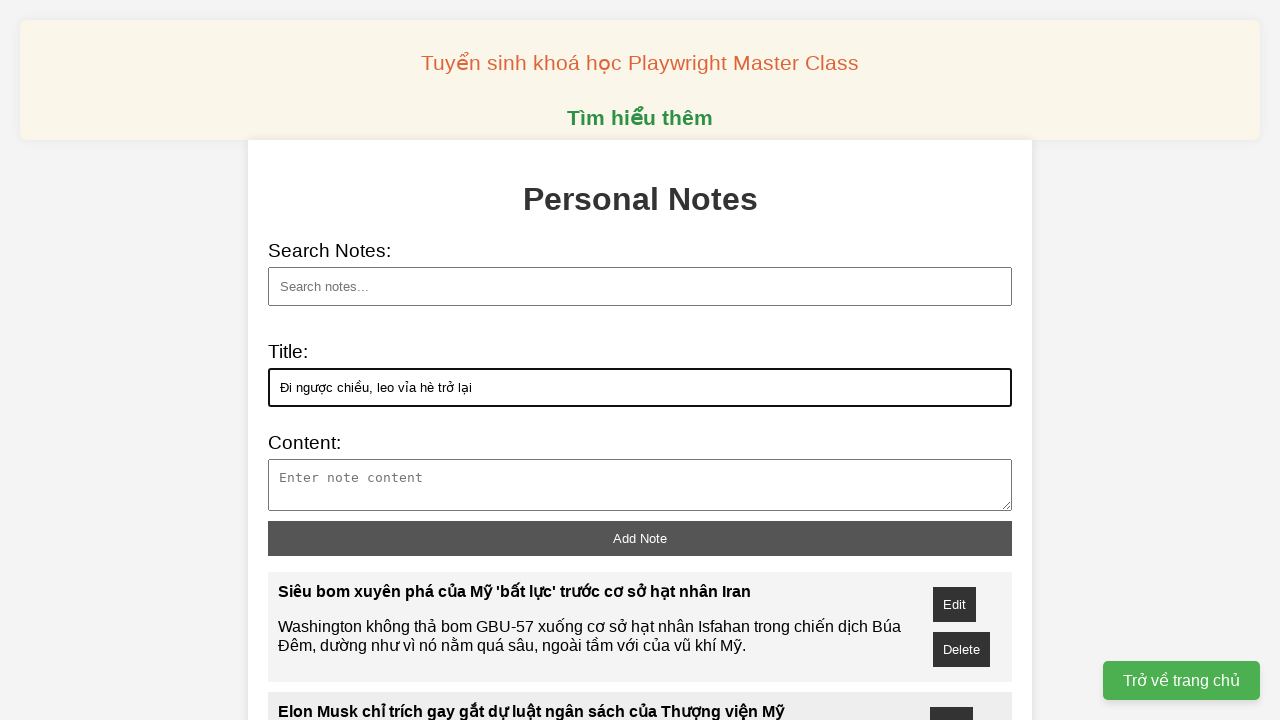

Filled note content: Đi làm qua các tuyến đường trung tâm TP HCM, tôi t... on xpath=//textarea[@id='note-content']
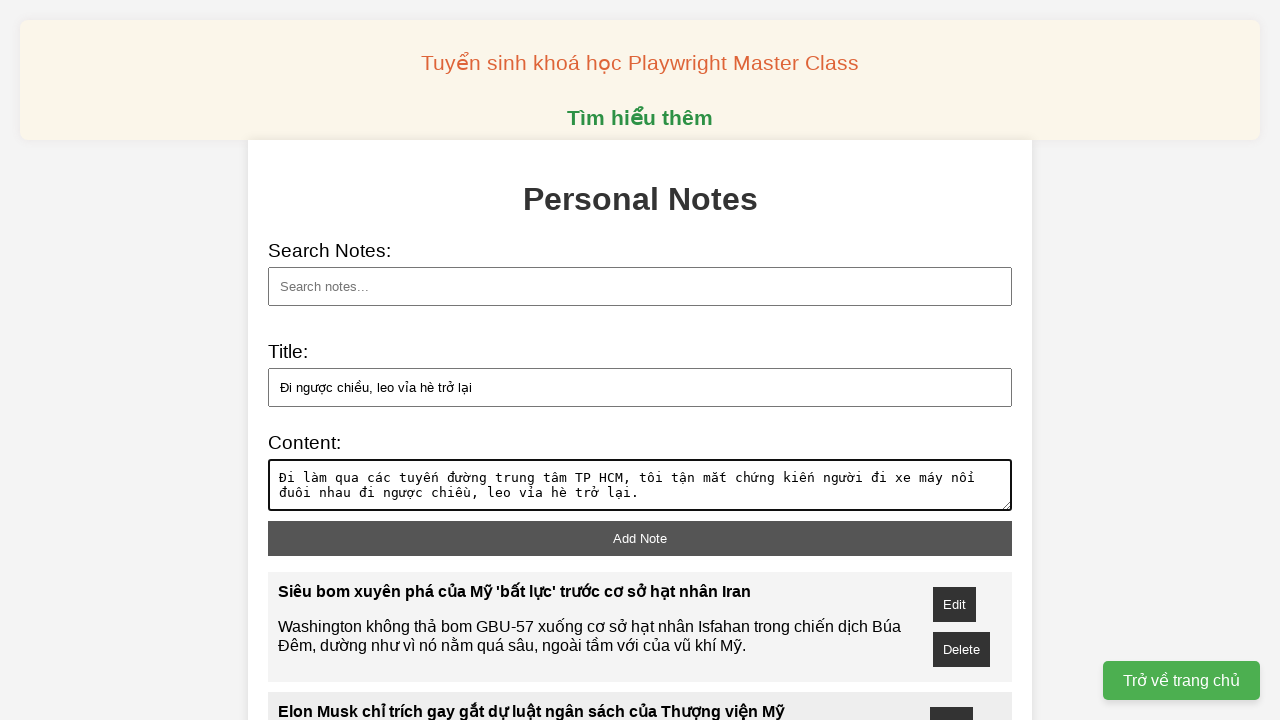

Clicked 'Add note' button to save the note at (640, 538) on xpath=//button[@id='add-note']
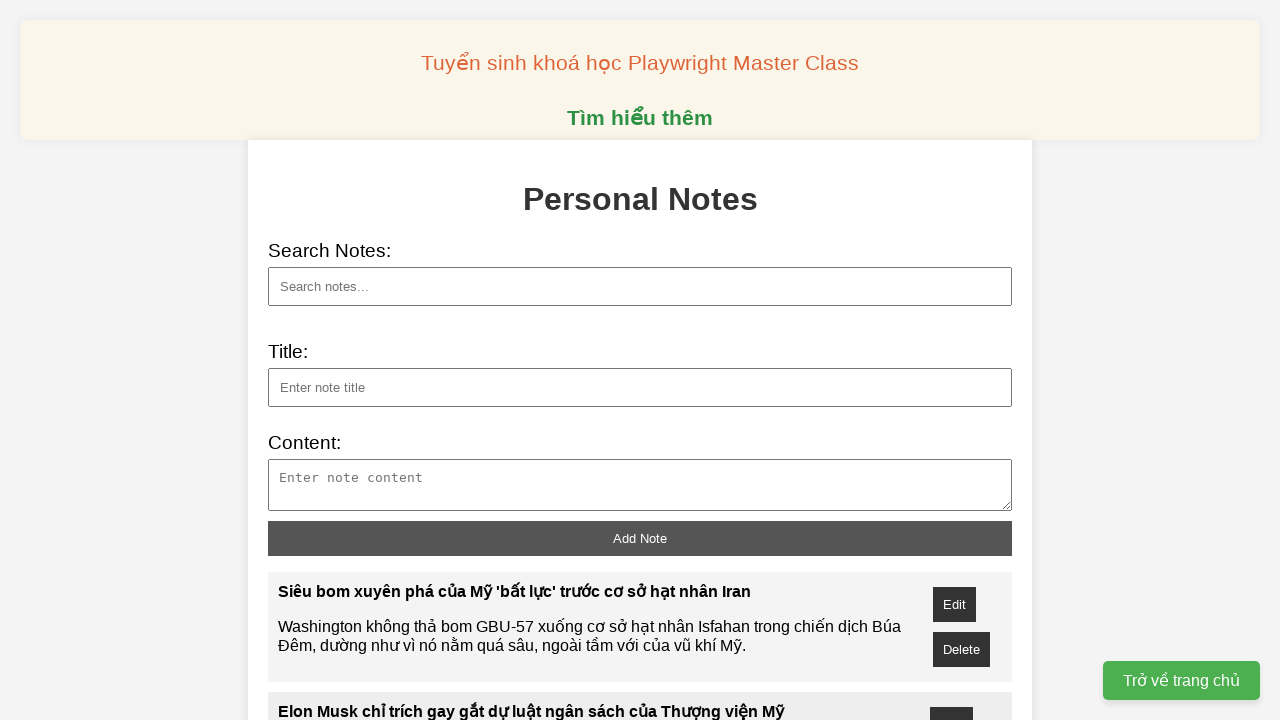

Filled note title: Bí ẩn kho uranium Iran sau đòn không kích của Mỹ... on xpath=//input[@id='note-title']
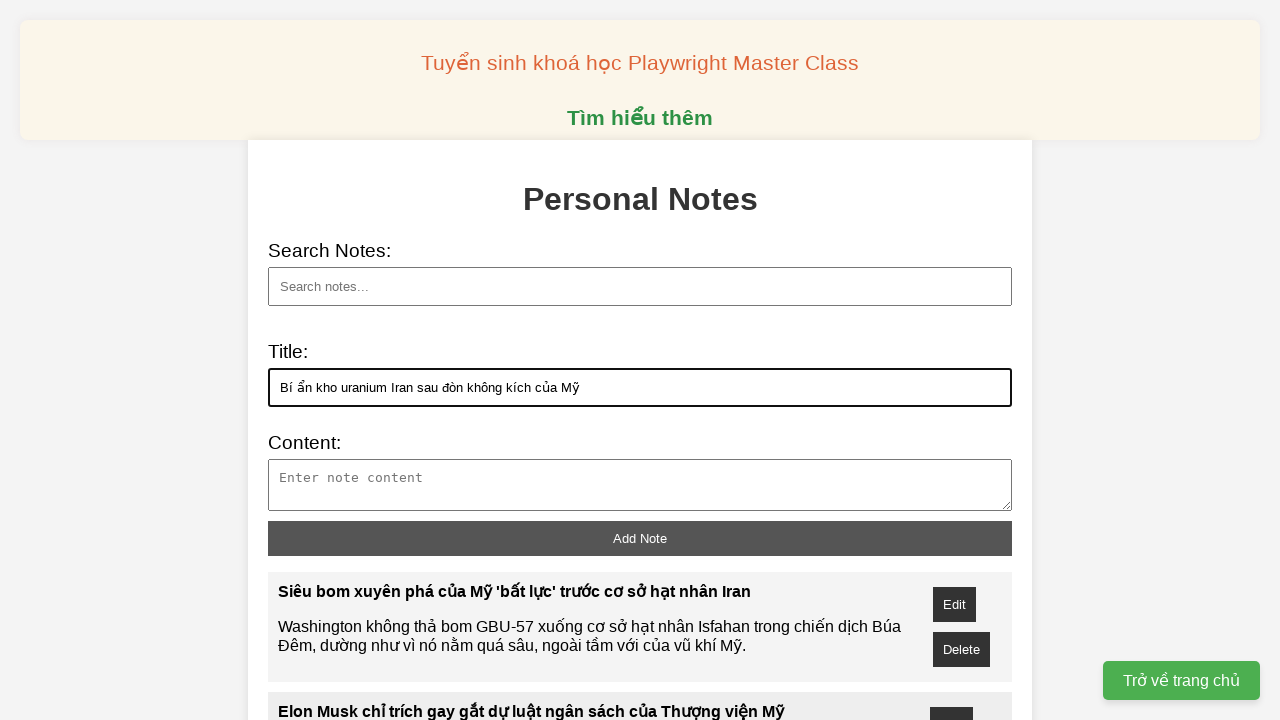

Filled note content: Mỹ ngày 22/6 tiến hành chiến dịch 'Búa Đêm', sử dụ... on xpath=//textarea[@id='note-content']
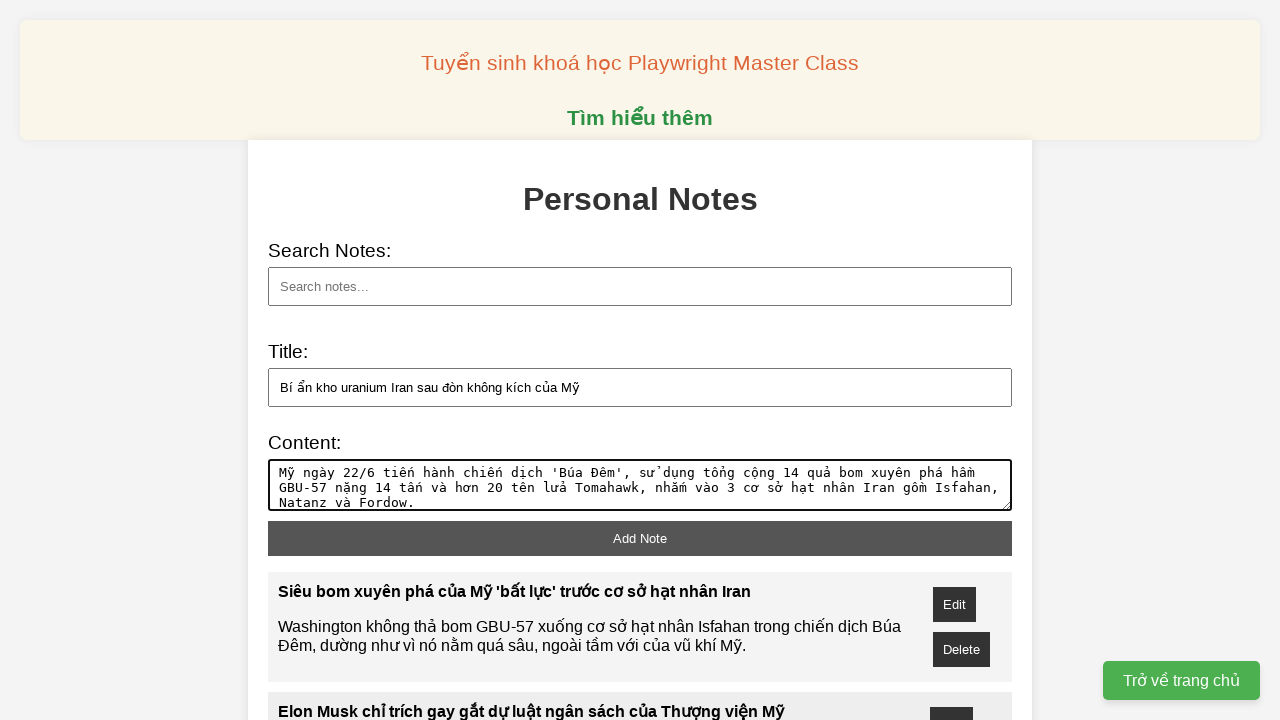

Clicked 'Add note' button to save the note at (640, 538) on xpath=//button[@id='add-note']
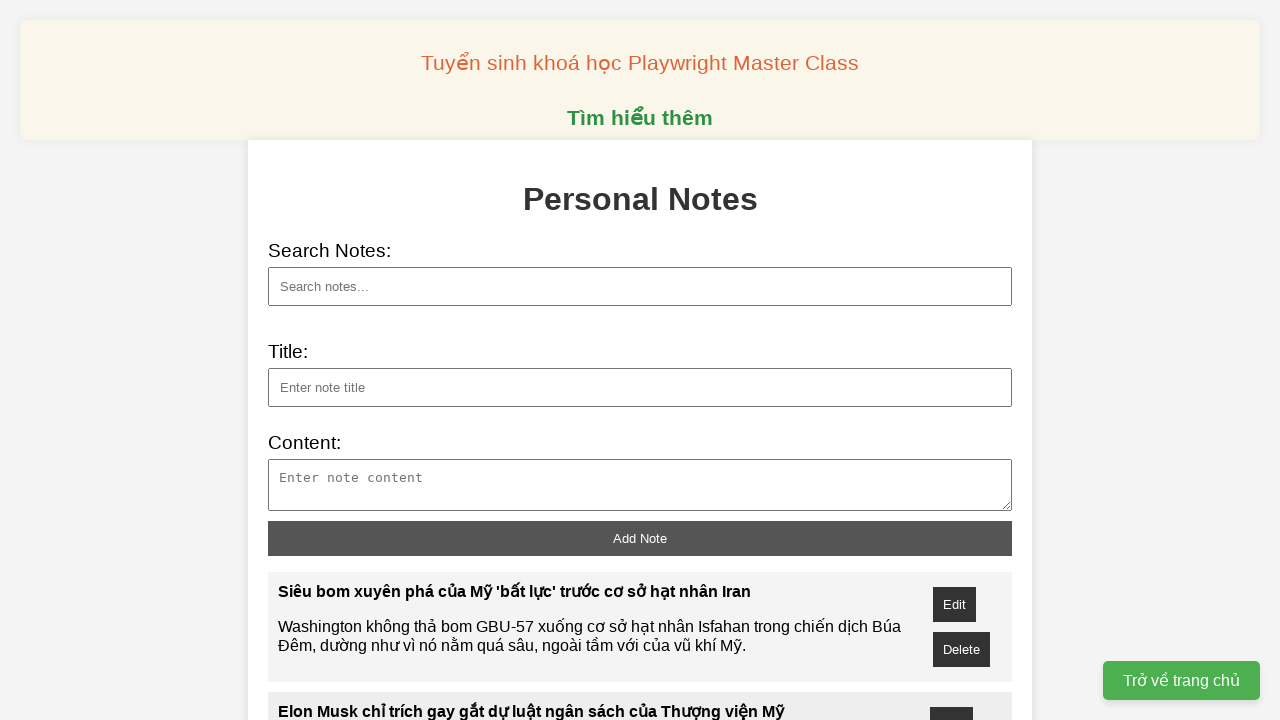

Filled note title: Vi khuẩn biến rác thải nhựa thành thuốc giảm đau ... on xpath=//input[@id='note-title']
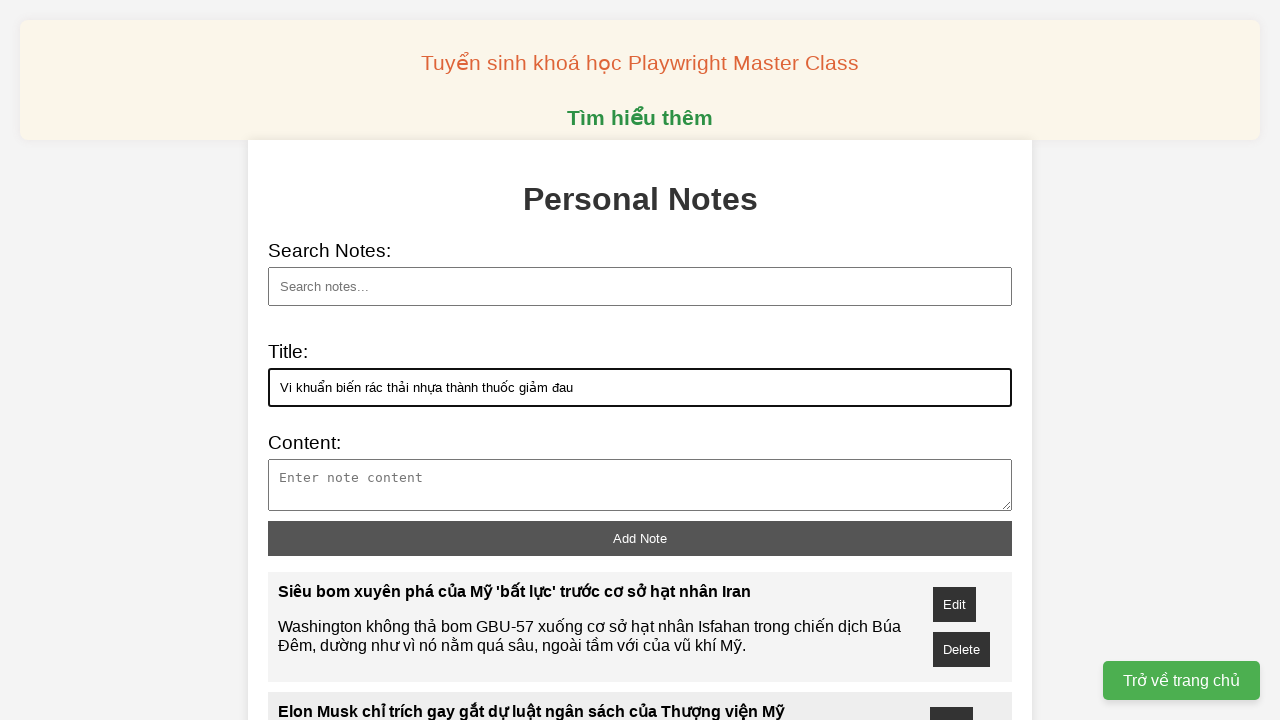

Filled note content: Các nhà nghiên cứu phát hiện có thể sử dụng vi khu... on xpath=//textarea[@id='note-content']
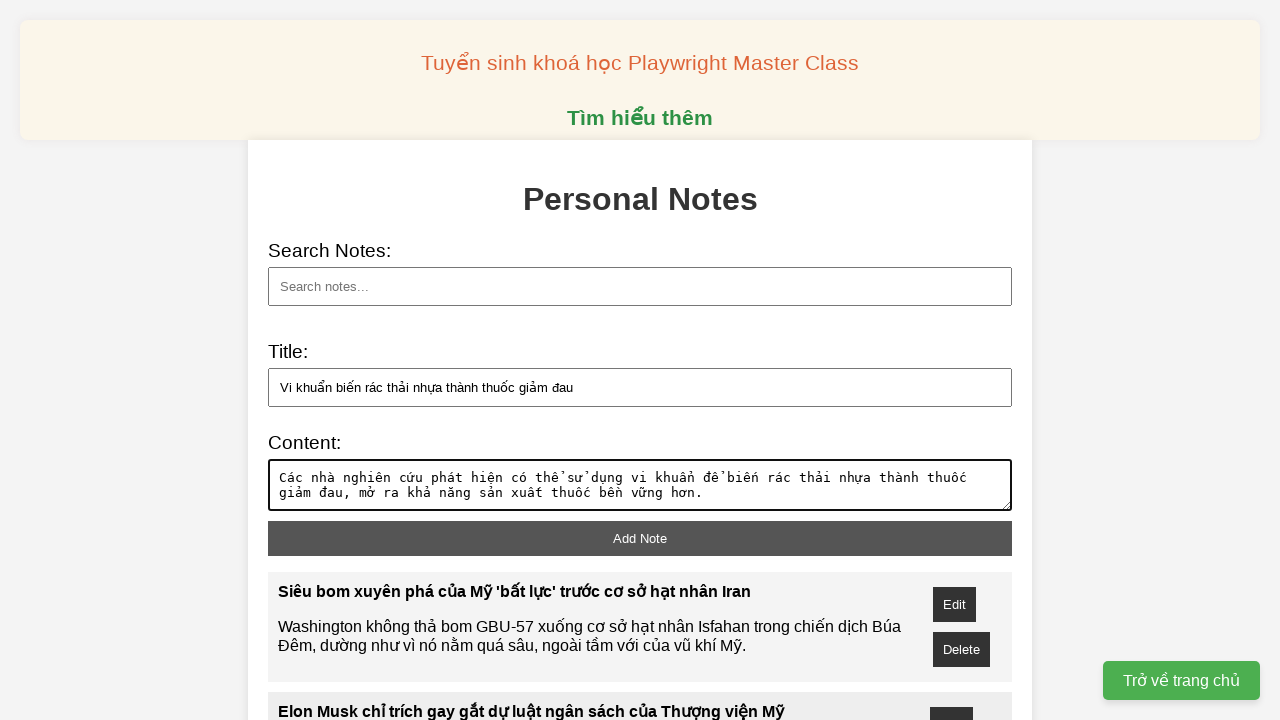

Clicked 'Add note' button to save the note at (640, 538) on xpath=//button[@id='add-note']
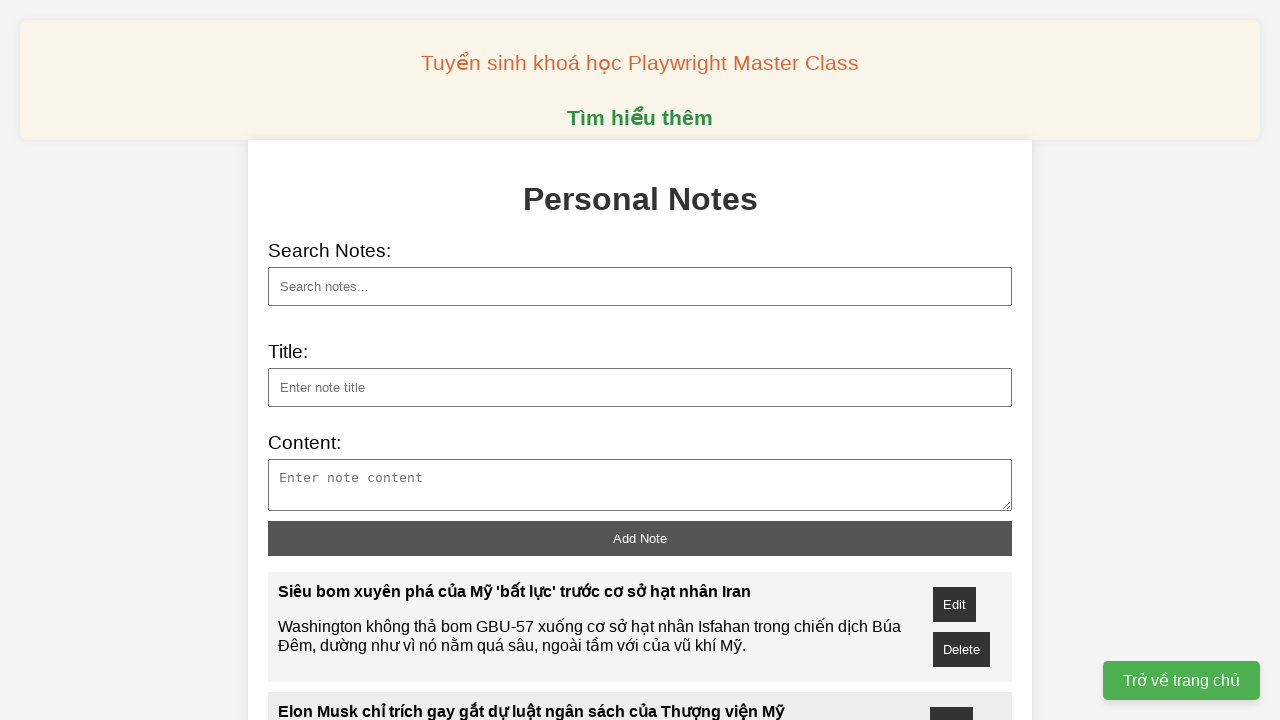

Filled note title: Cô gái chạy bộ xuyên Australia để ủng hộ nạn nhân ... on xpath=//input[@id='note-title']
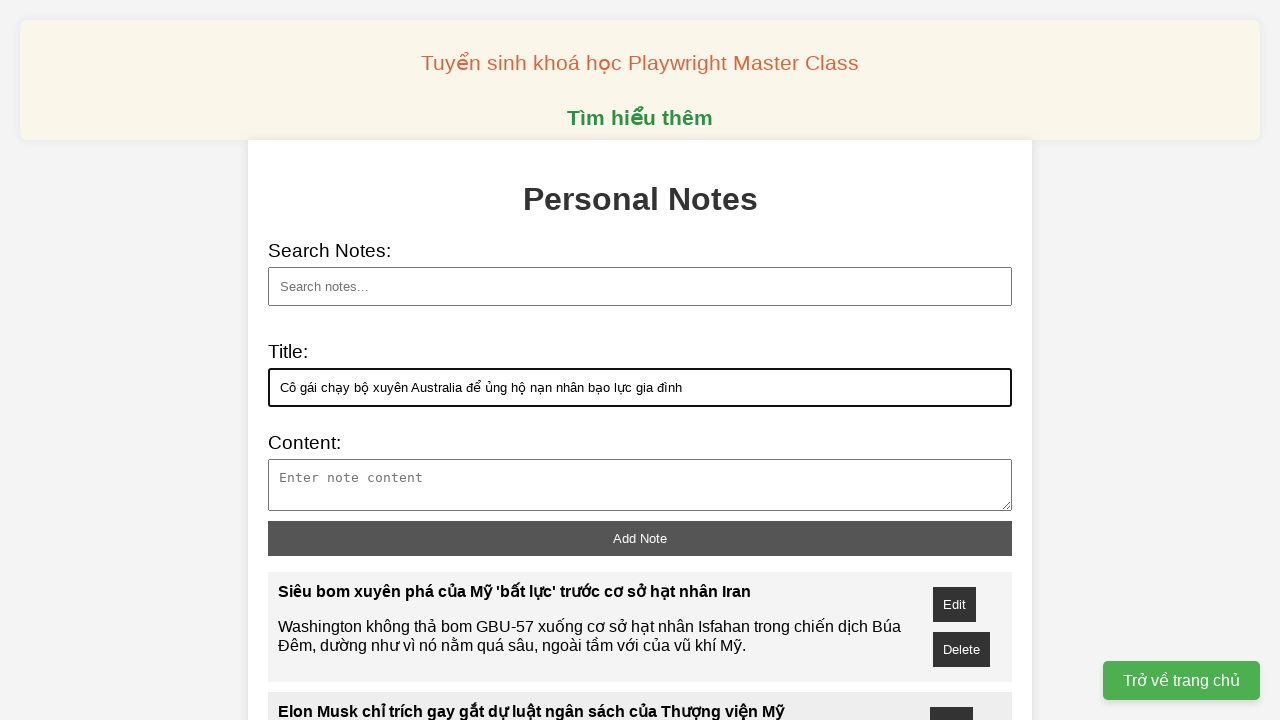

Filled note content: Cựu cầu thủ Fran Hurndall hoàn tất hành trình chạy... on xpath=//textarea[@id='note-content']
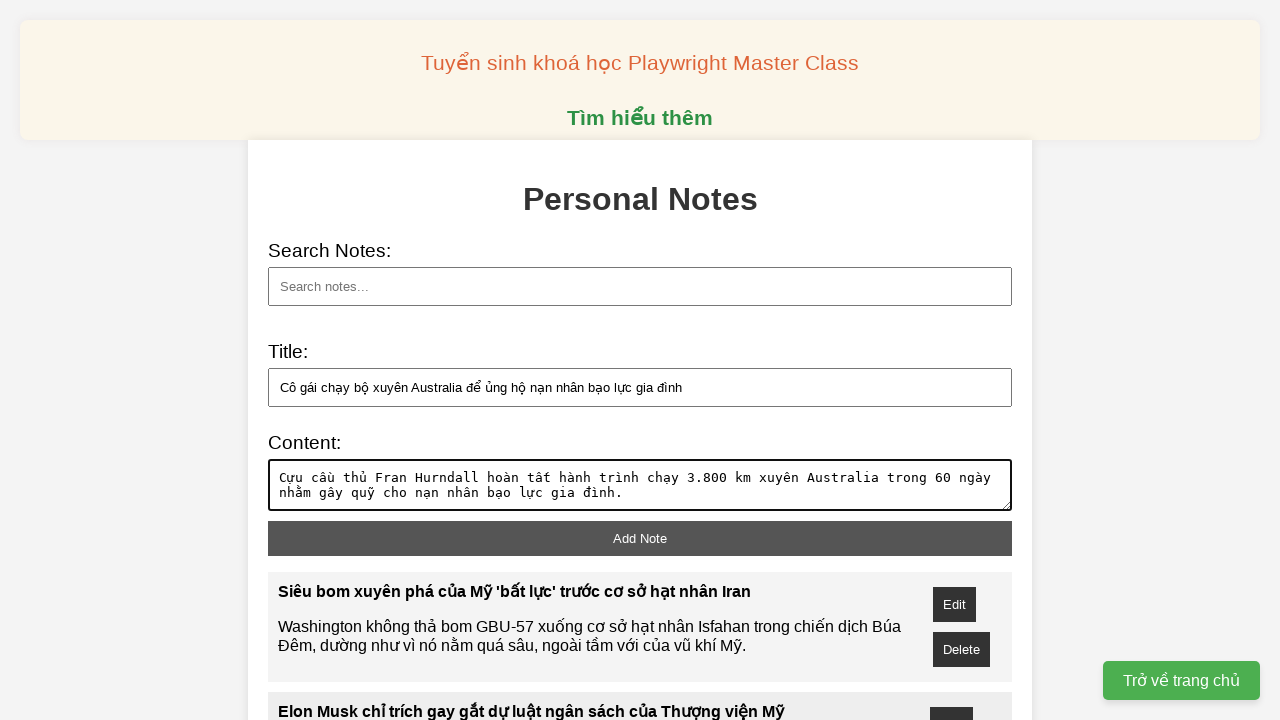

Clicked 'Add note' button to save the note at (640, 538) on xpath=//button[@id='add-note']
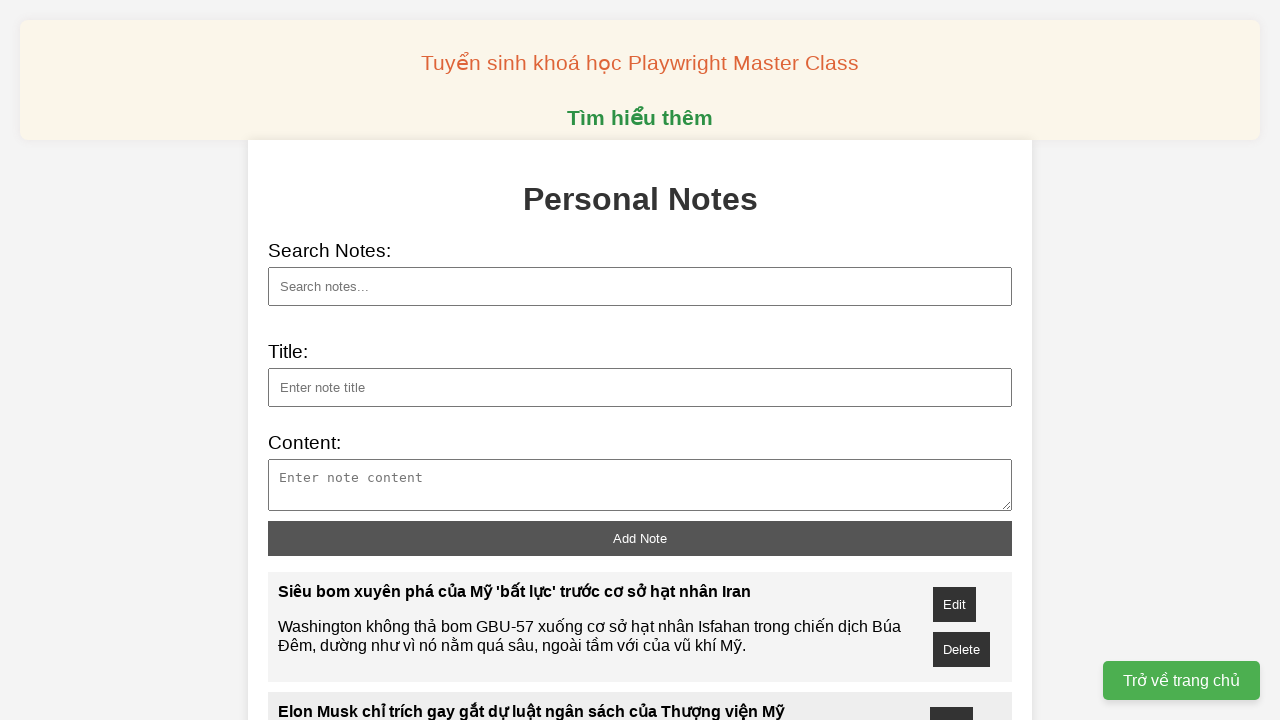

Filled note title: 17 bảo vật quốc gia tại TP HCM lần đầu trưng bày ... on xpath=//input[@id='note-title']
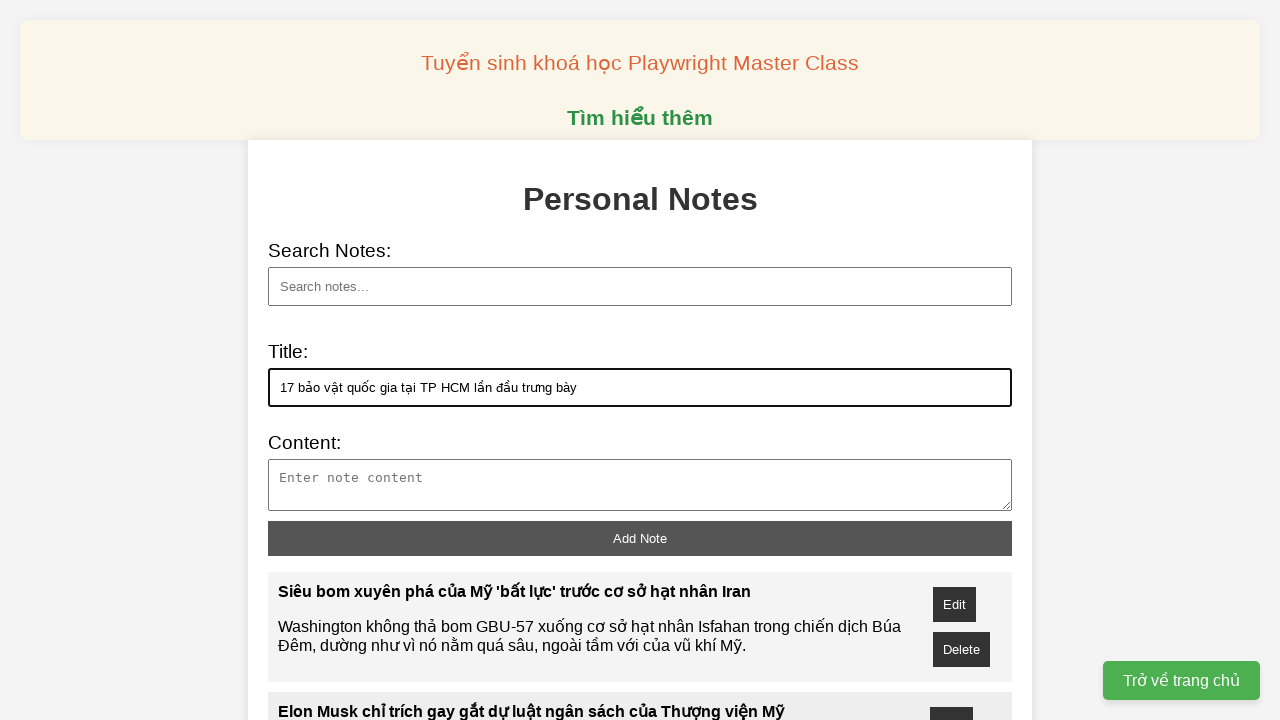

Filled note content: Các bảo vật quốc gia của bảo tàng và cá nhân lần đ... on xpath=//textarea[@id='note-content']
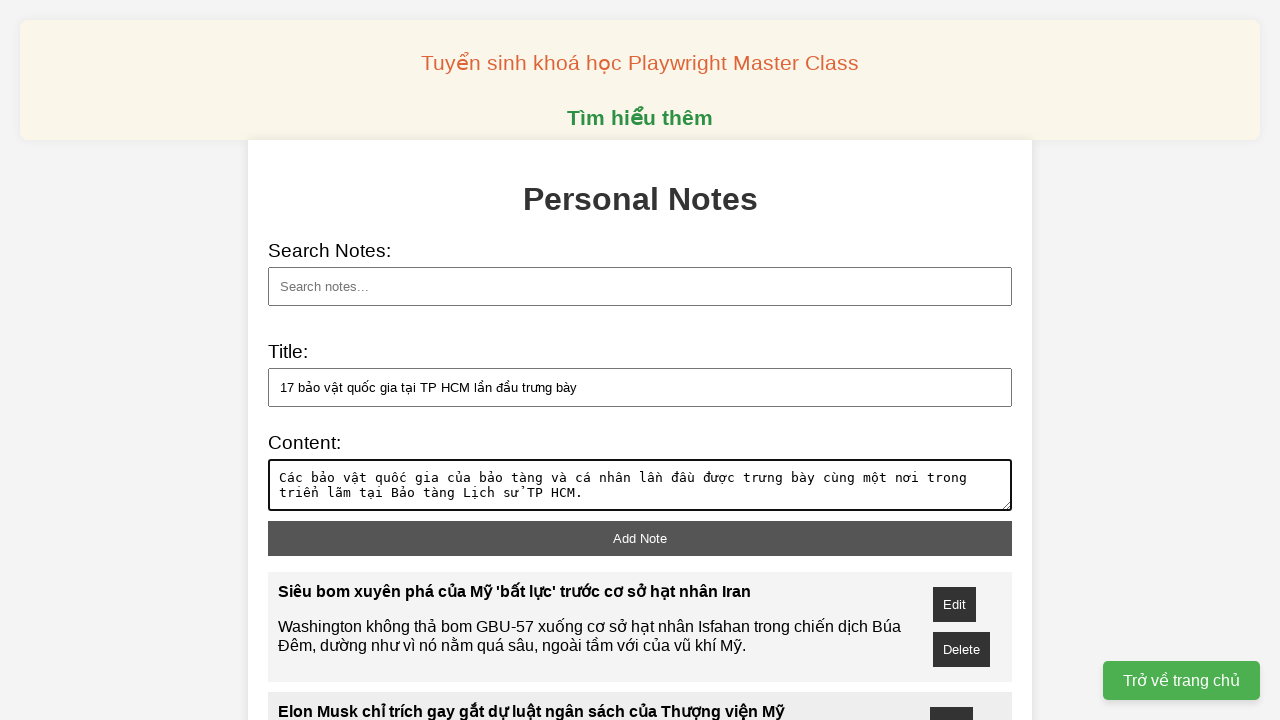

Clicked 'Add note' button to save the note at (640, 538) on xpath=//button[@id='add-note']
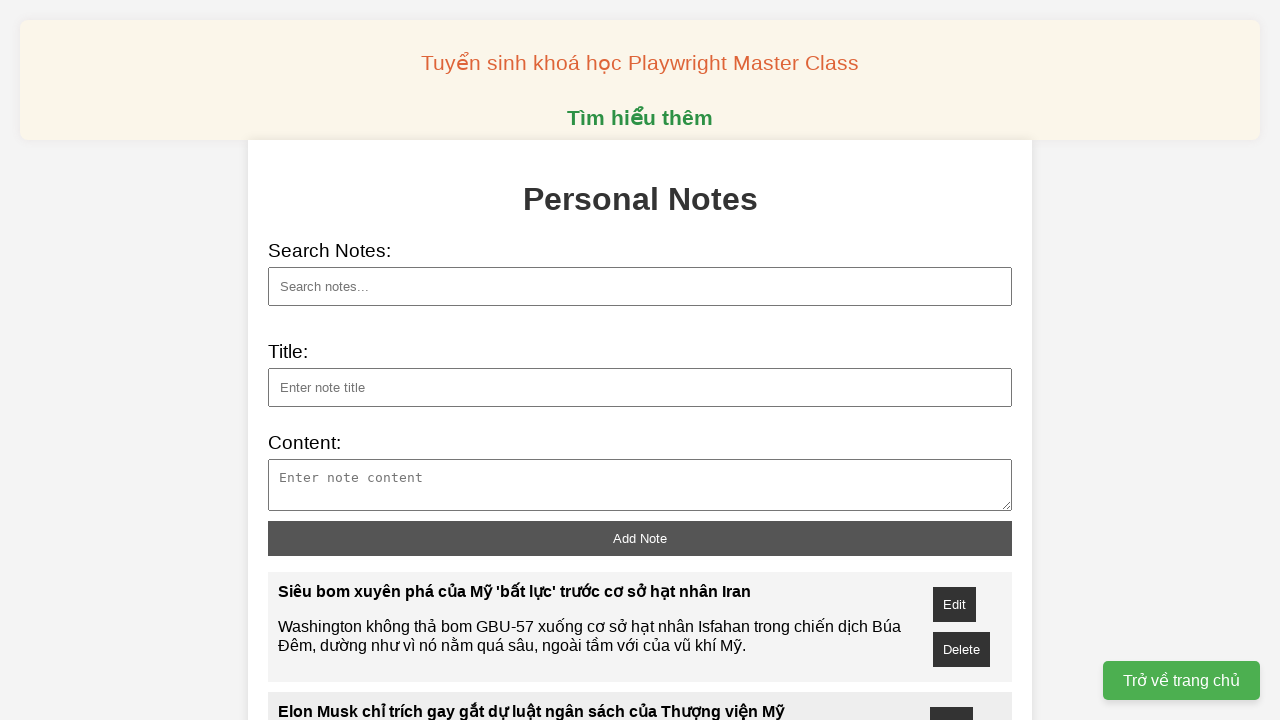

Filled note title: 4 câu nói thể hiện người EQ cao ... on xpath=//input[@id='note-title']
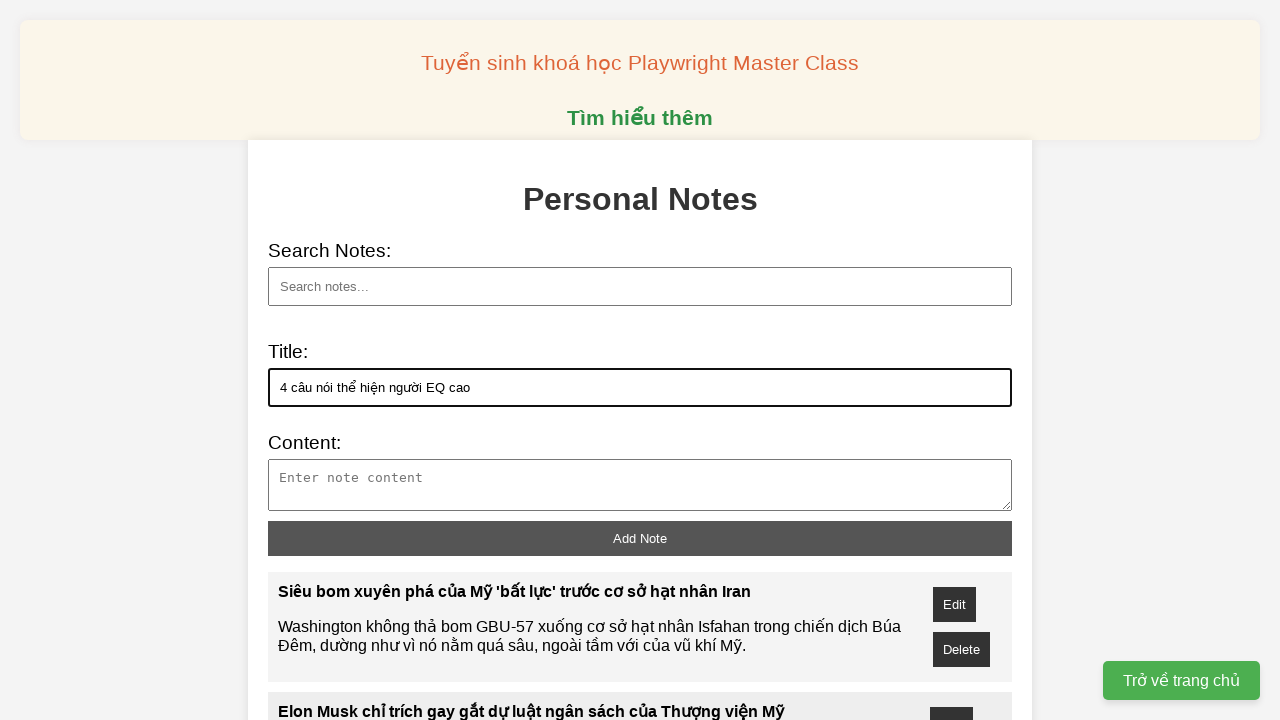

Filled note content: Bốn câu nói dưới đây, dù đơn giản, nhưng chứng tỏ ... on xpath=//textarea[@id='note-content']
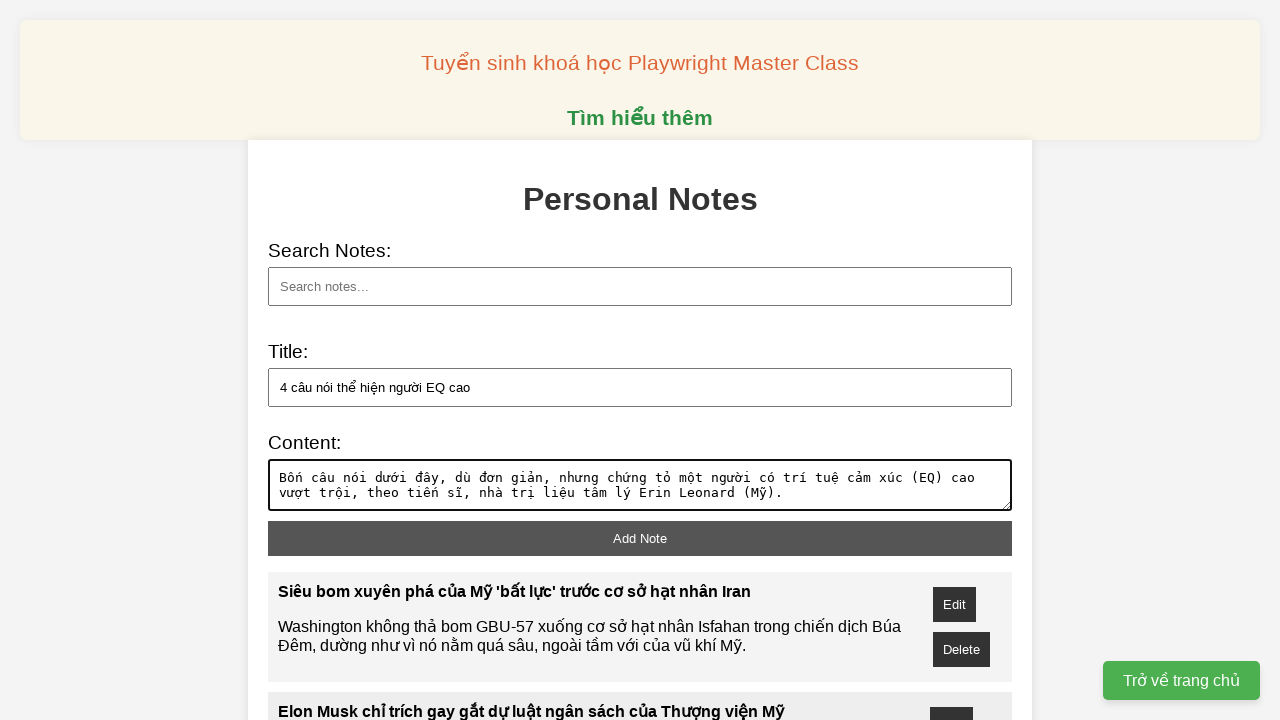

Clicked 'Add note' button to save the note at (640, 538) on xpath=//button[@id='add-note']
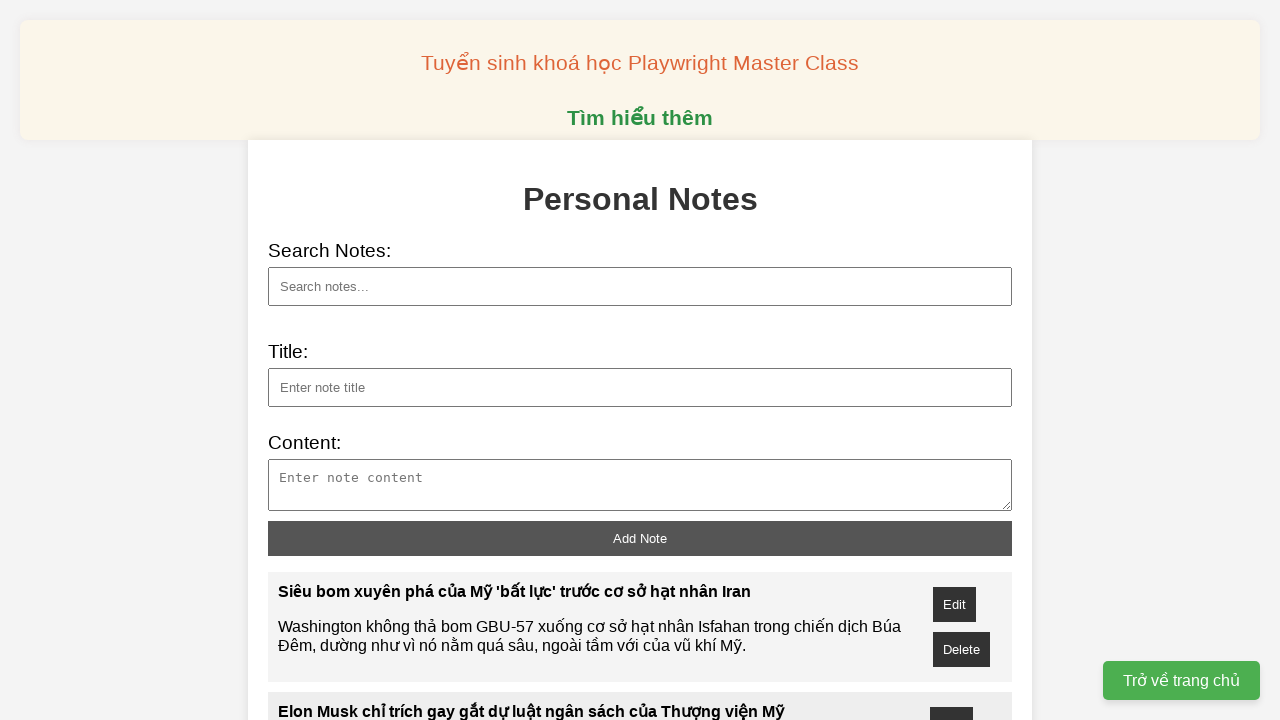

Filled search field with title: Vật lộn với giá thuê nhà quá cao ở New York on xpath=//input[@id='search']
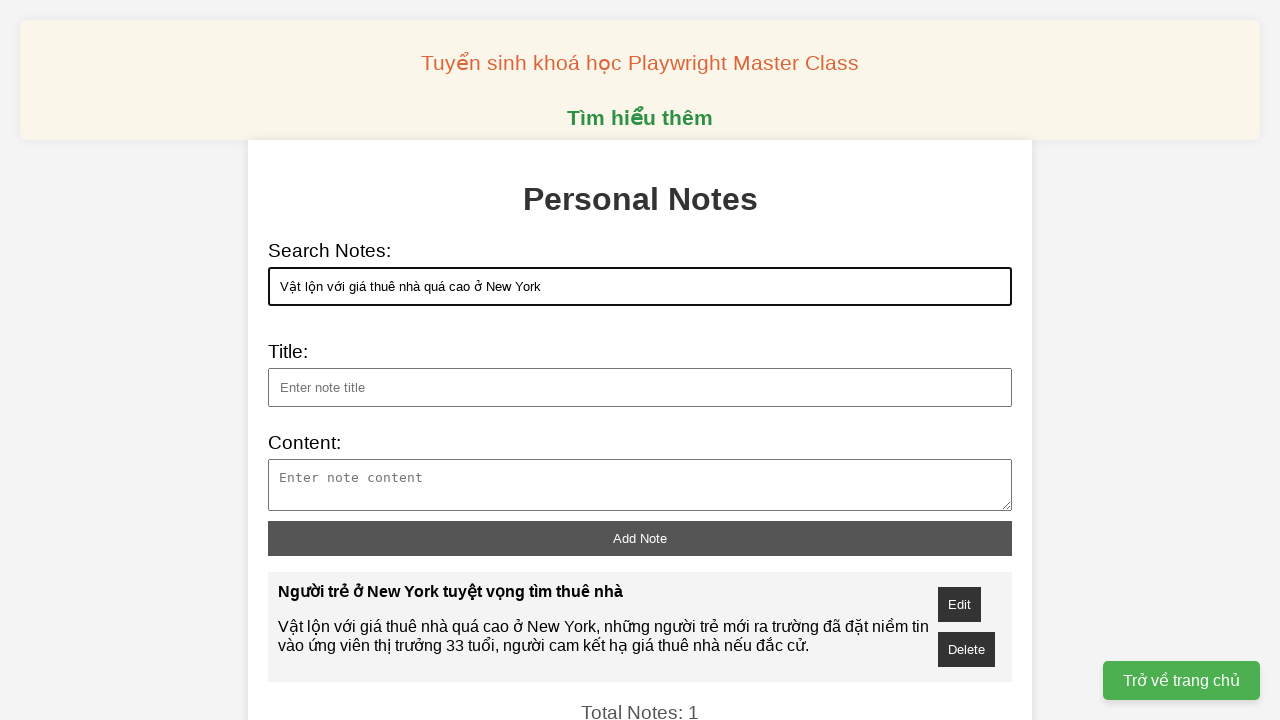

Verified search result displays the correct note content about housing prices in New York
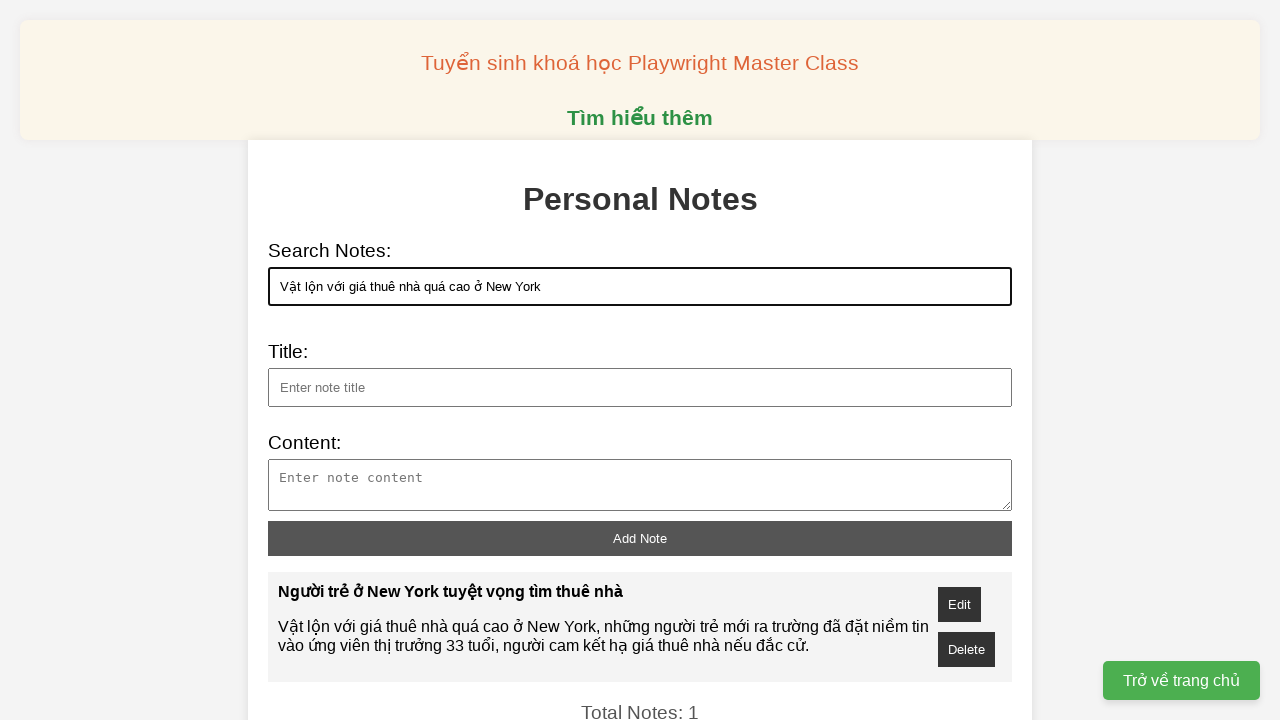

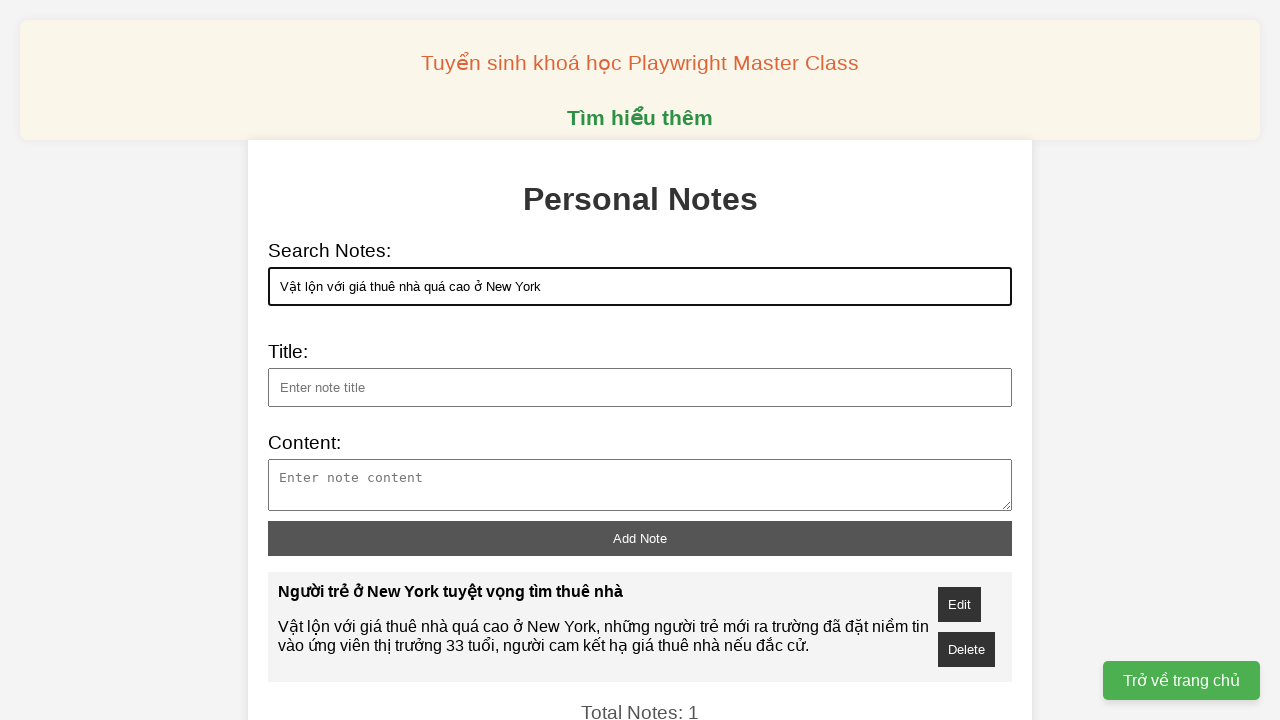